Tests e-commerce functionality by searching for products containing "ca", adding Cashews to cart, and proceeding through checkout to place an order

Starting URL: https://rahulshettyacademy.com/seleniumPractise/

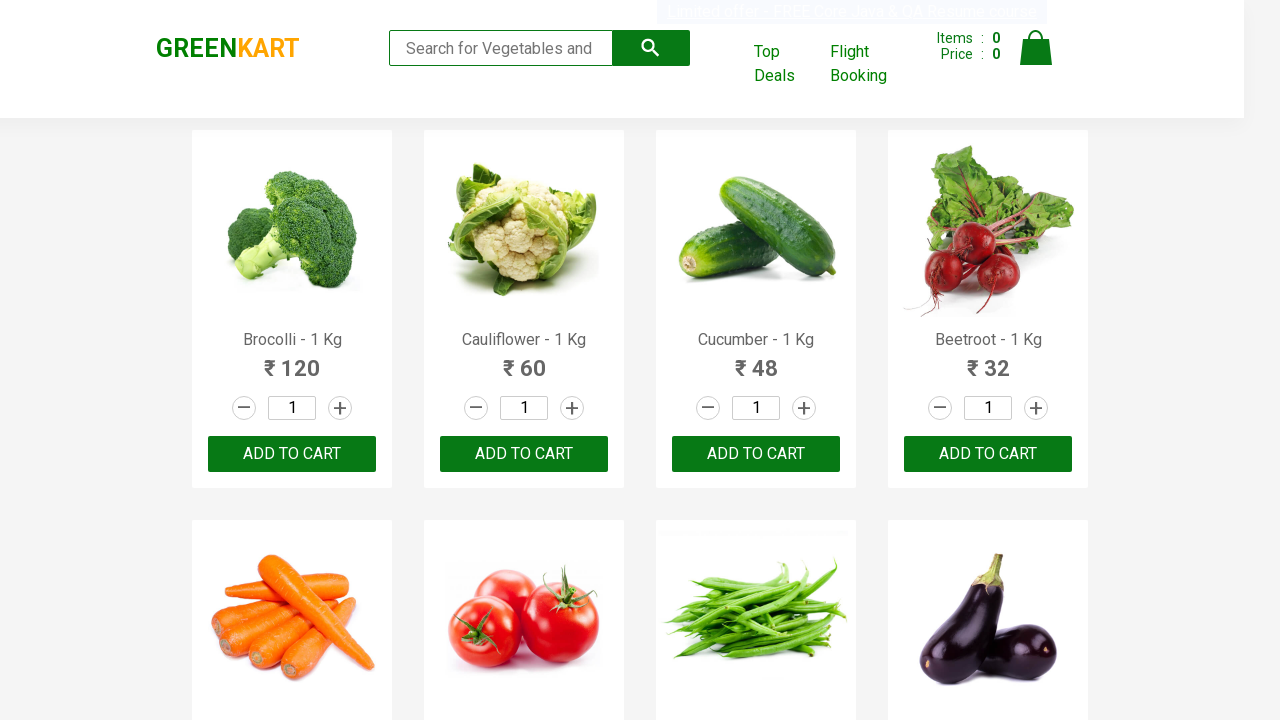

Filled search box with 'ca' to search for products on .search-keyword
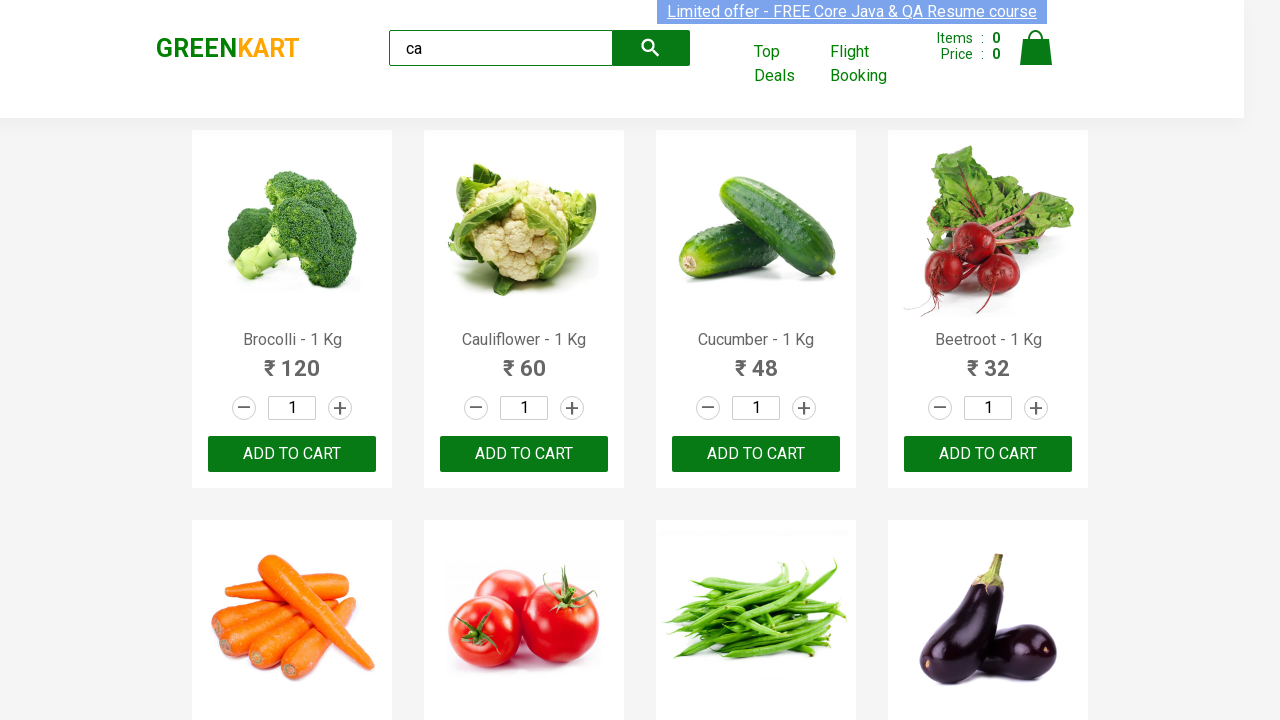

Waited for search results to load
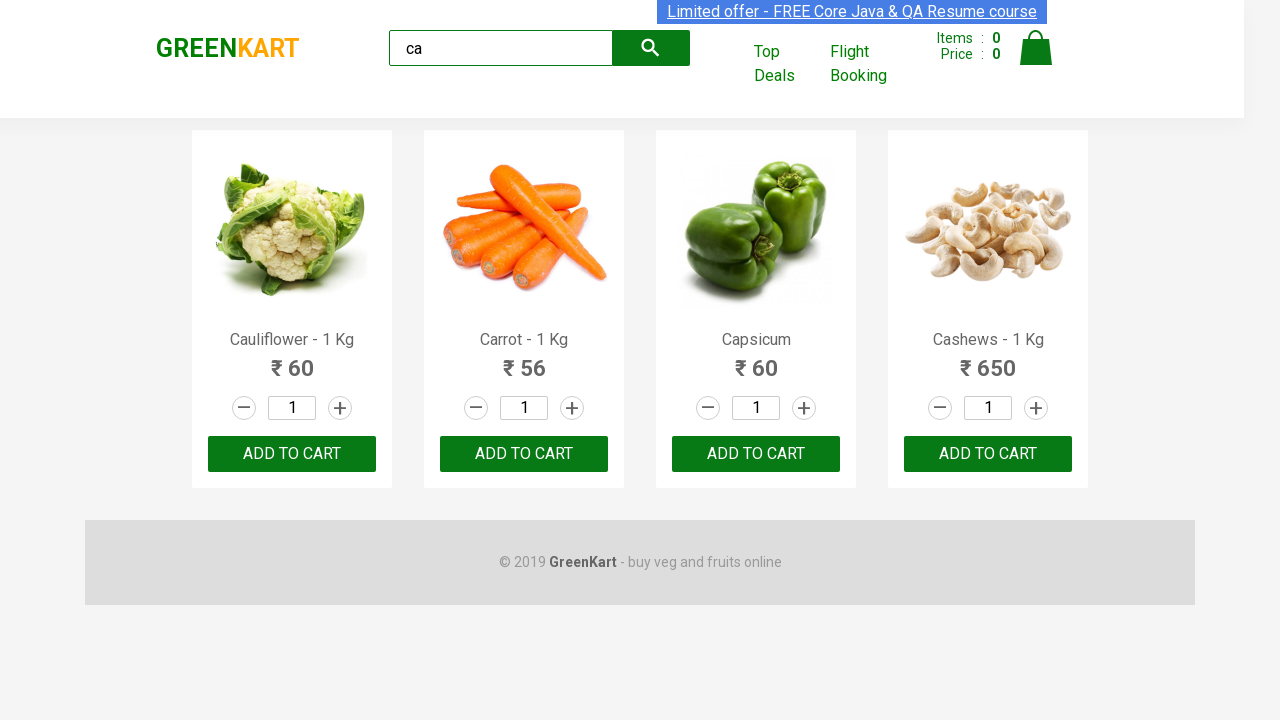

Verified visible products are present on page
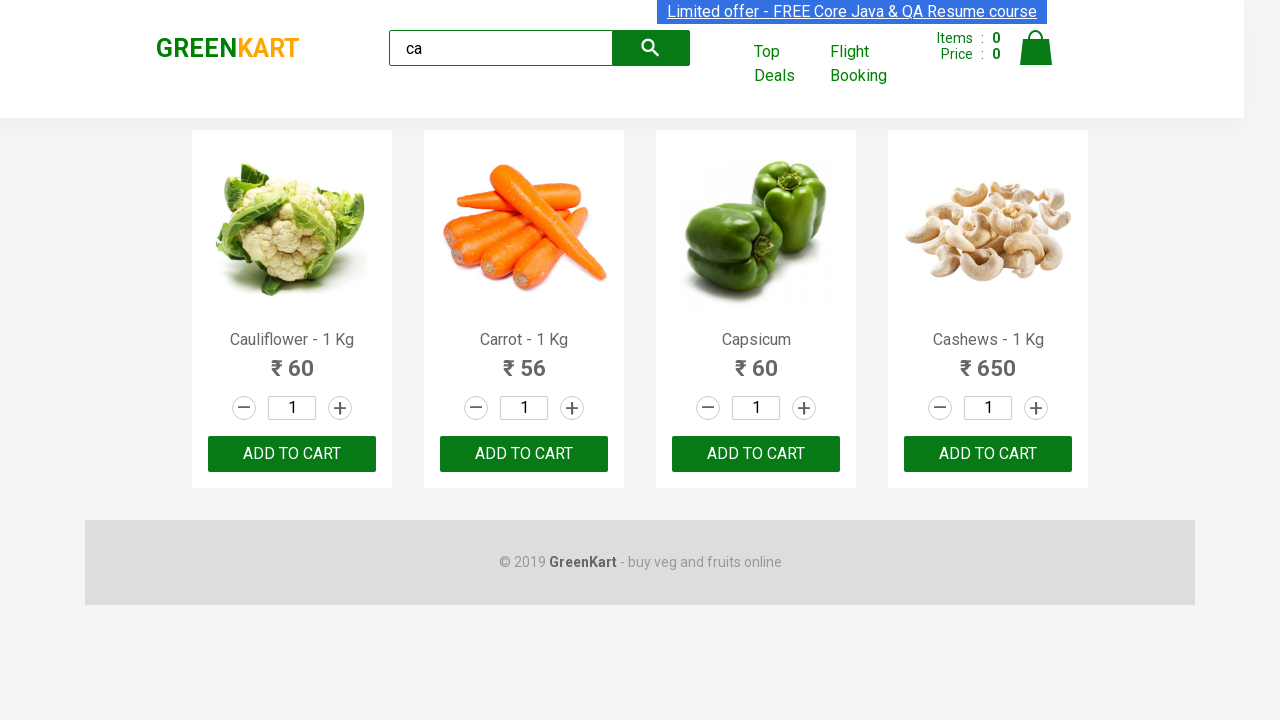

Retrieved all product elements from search results
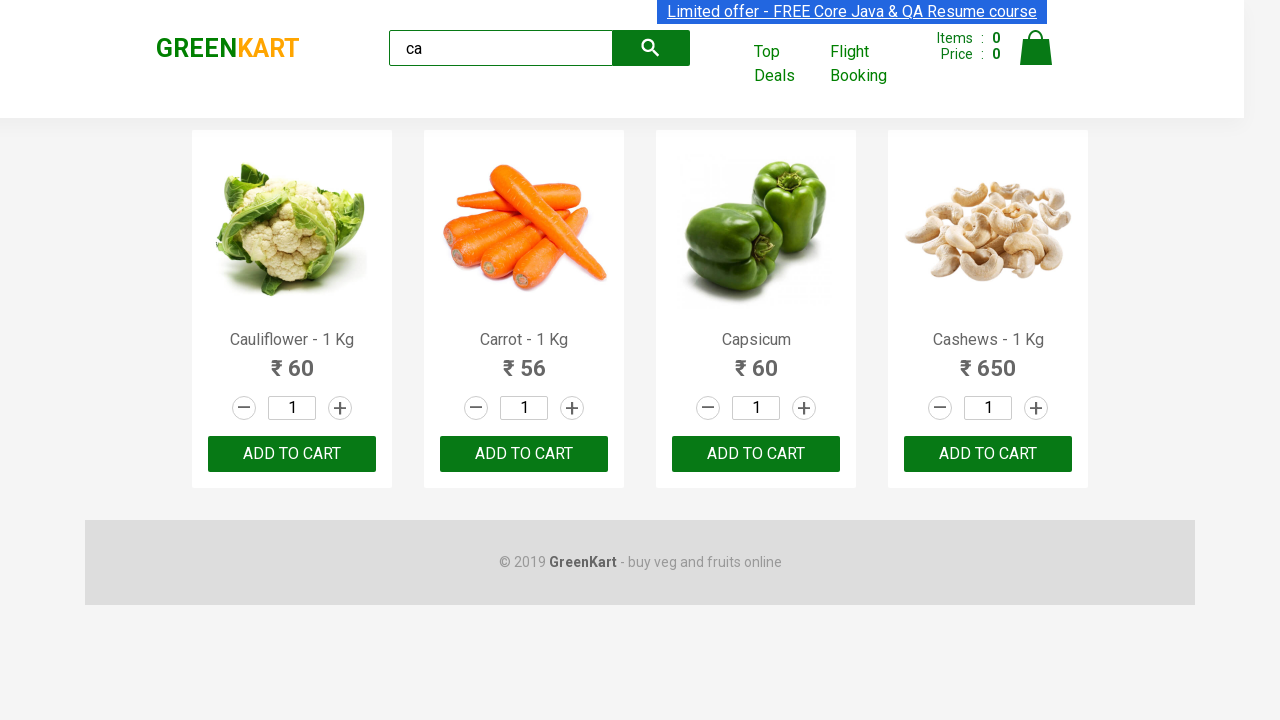

Found and clicked 'Add to Cart' for Cashews product at (988, 454) on .products .product >> nth=3 >> .product-action >> nth=0
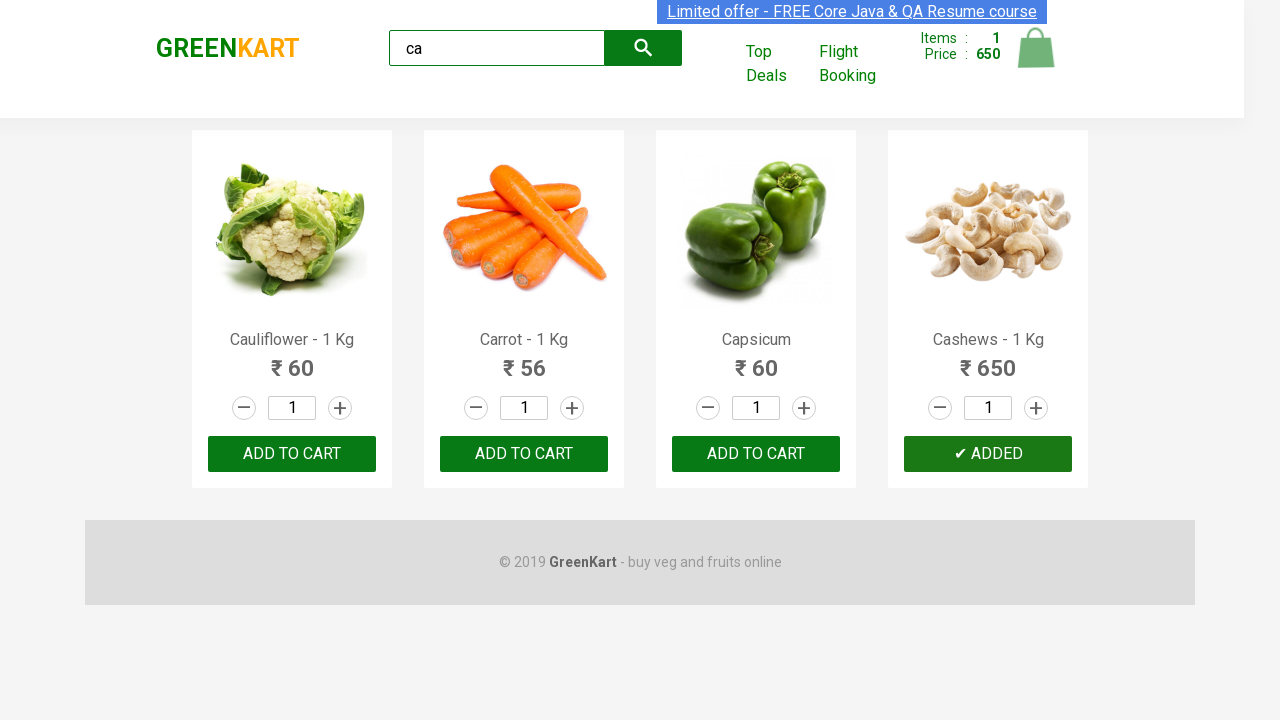

Clicked cart icon to view shopping cart at (1036, 48) on .cart-icon > img
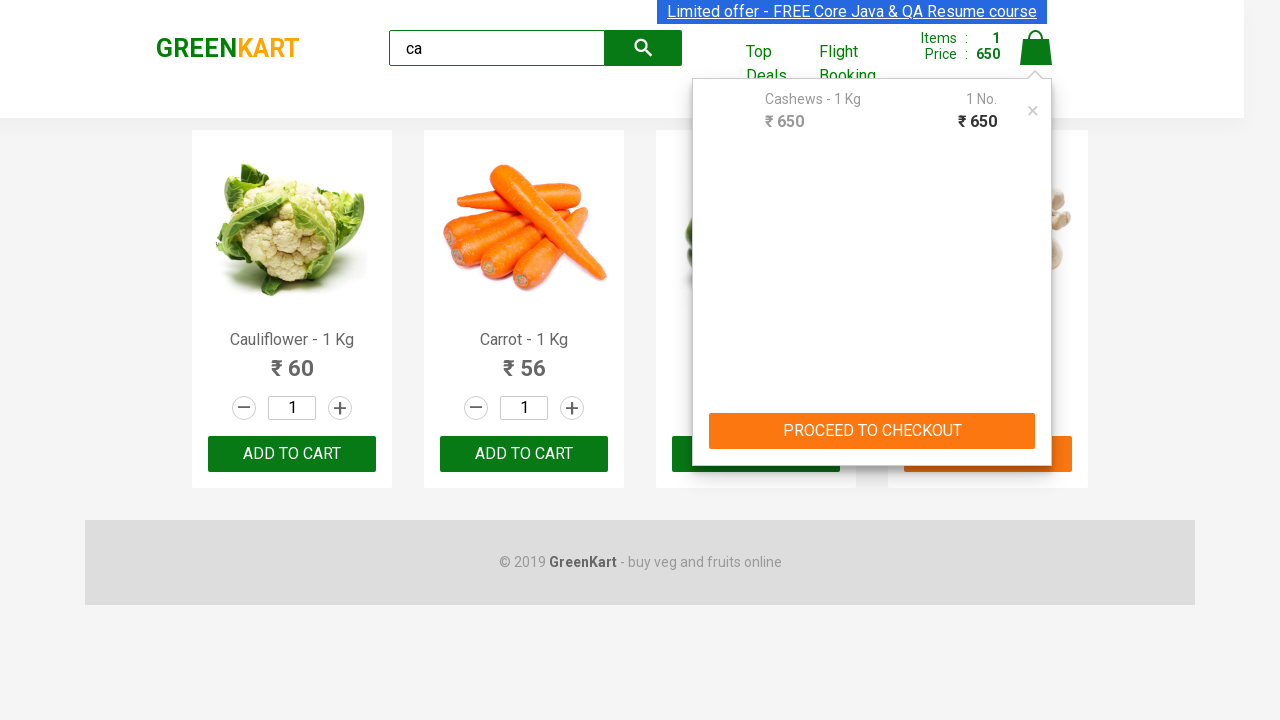

Clicked 'PROCEED TO CHECKOUT' button at (872, 431) on text=PROCEED TO CHECKOUT
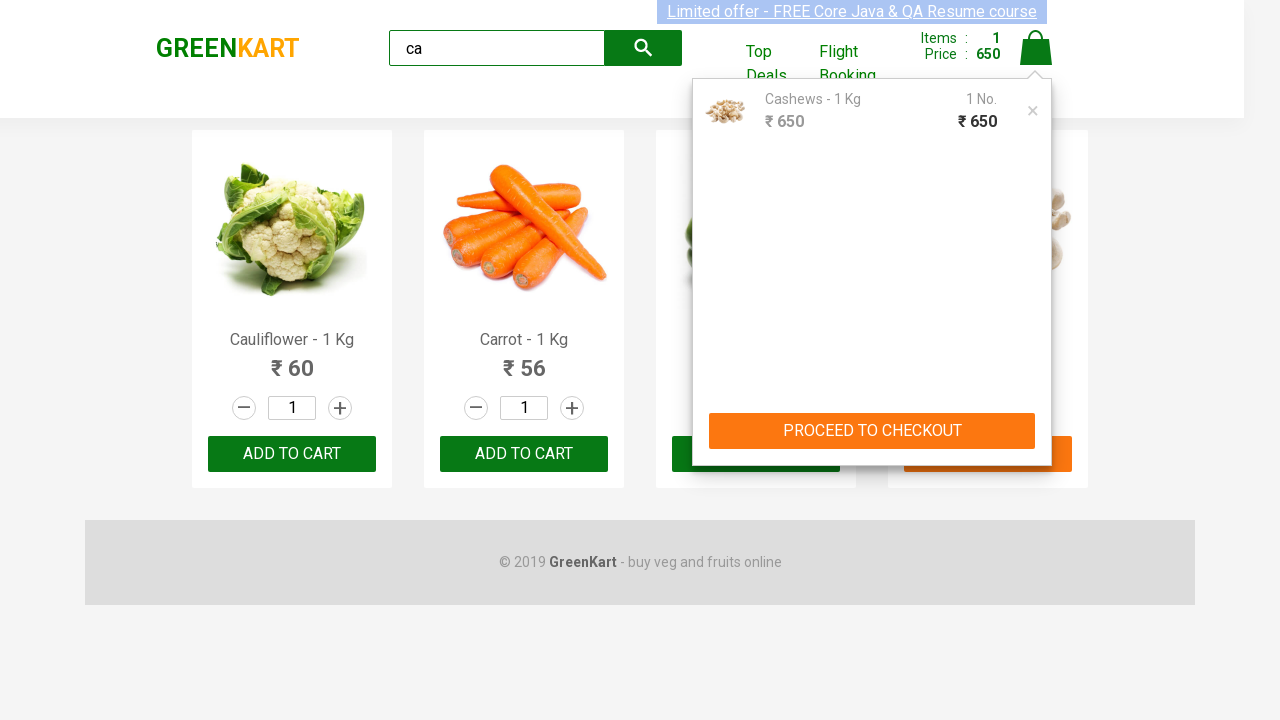

Clicked 'Place Order' button to complete purchase at (1036, 420) on button:has-text('Place Order')
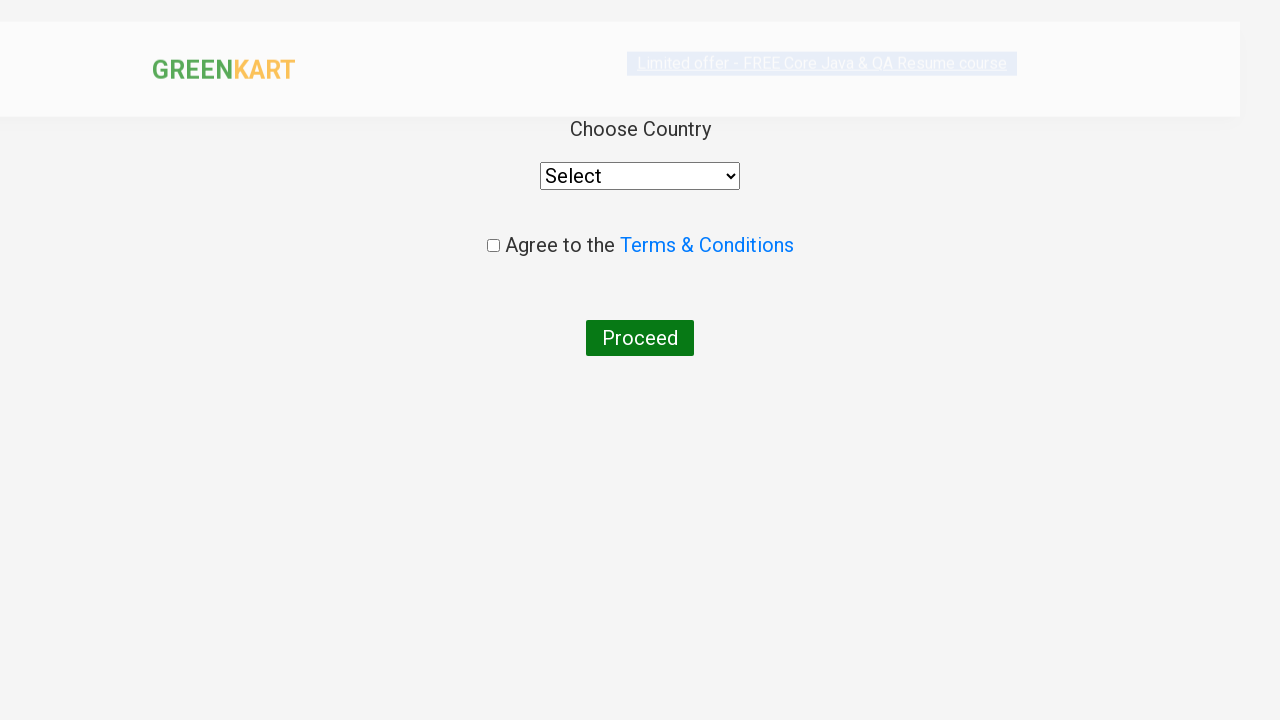

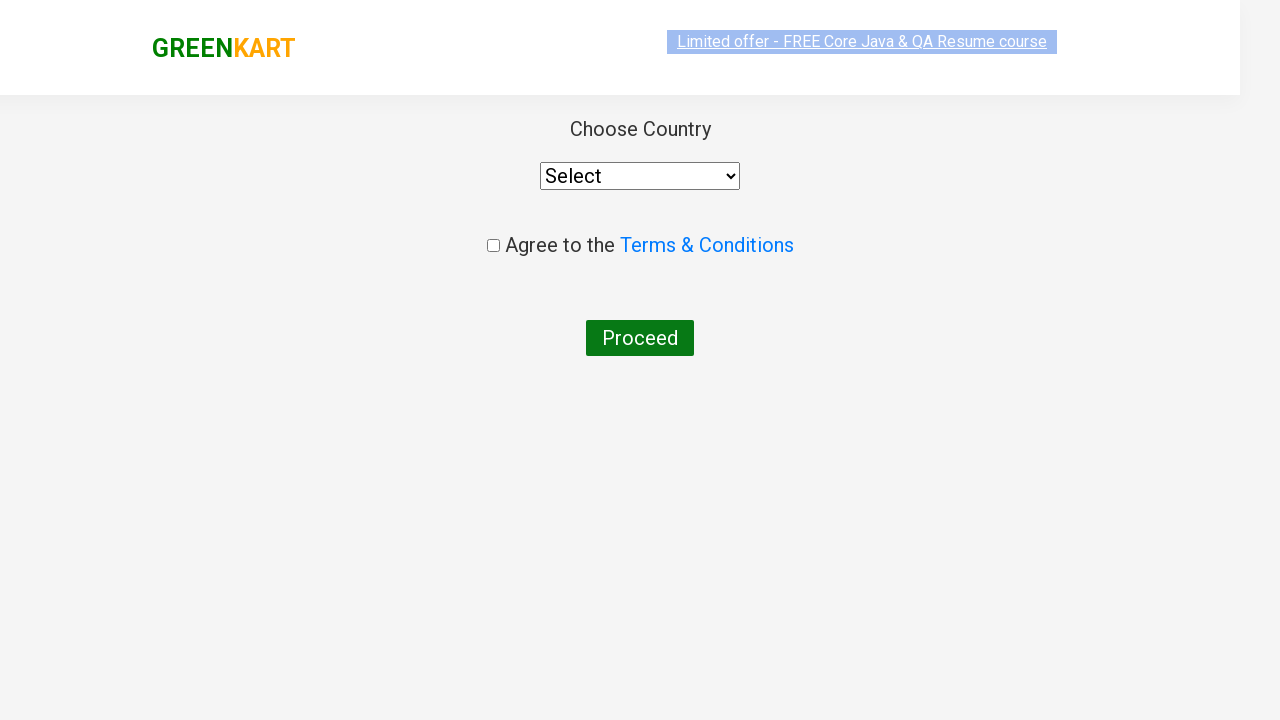